Tests dropdown selection functionality by selecting cars from a dropdown, selecting/deselecting countries from a multi-select list, and clicking a button to move selected countries to another list.

Starting URL: http://only-testing-blog.blogspot.com/2014/01/textbox.html

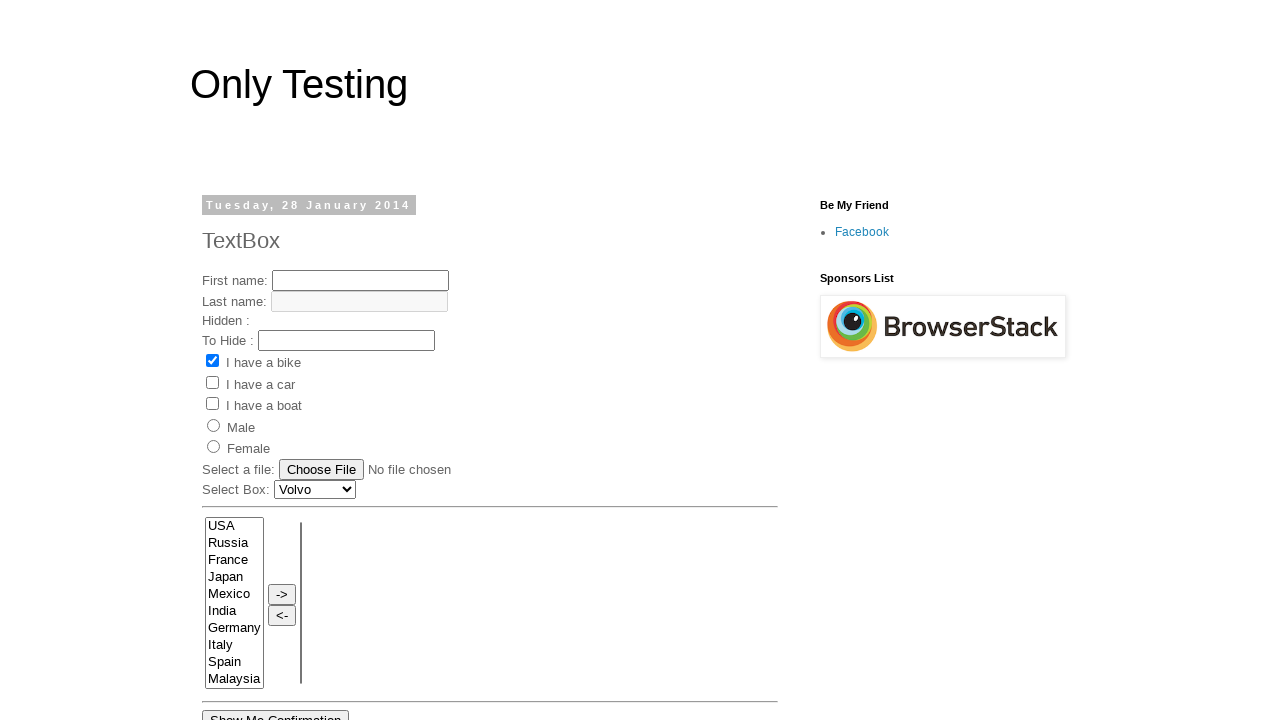

Selected 'Renault' from the car dropdown on select >> nth=0
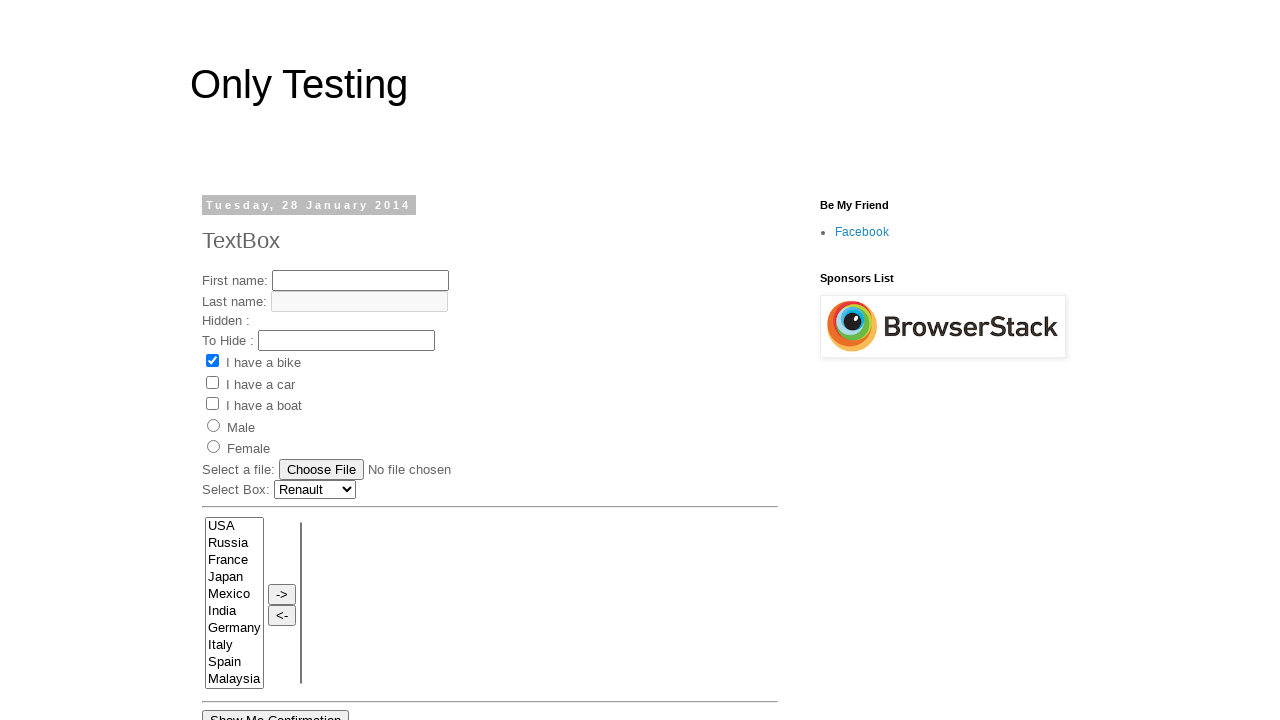

Selected 'France' from the countries multi-select list on form table select >> nth=0
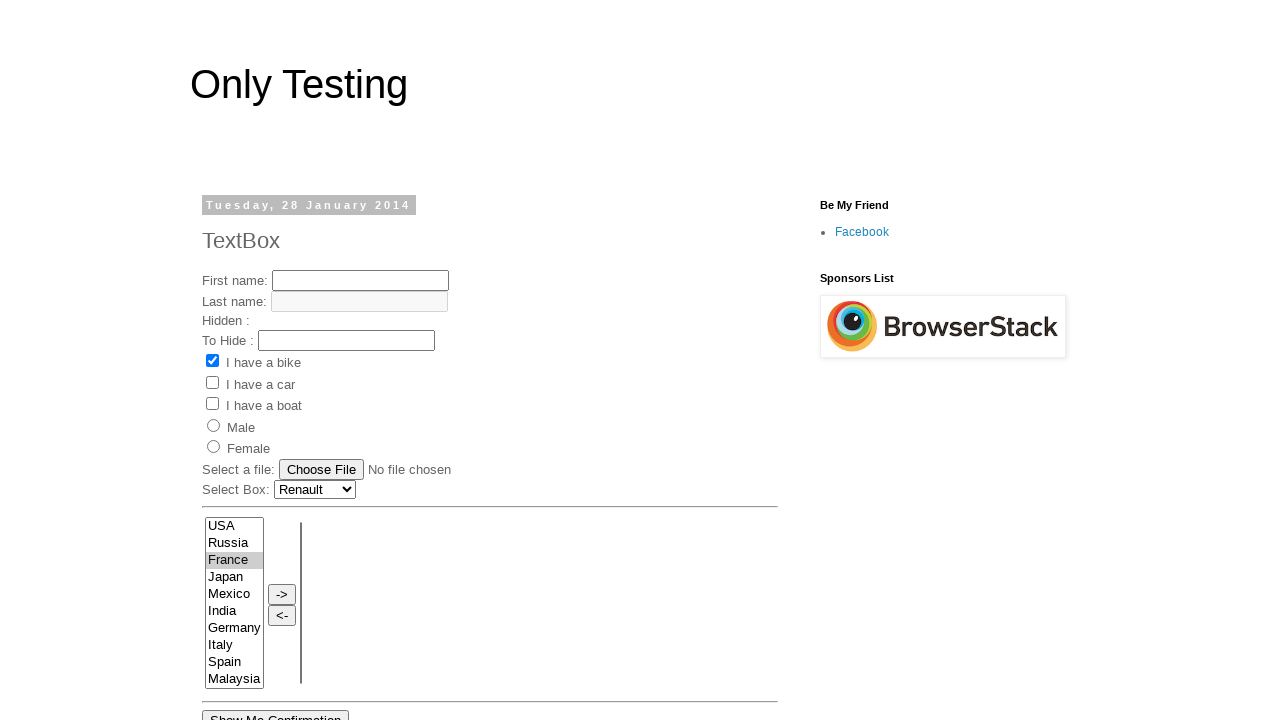

Selected 'India' from the countries multi-select list on form table select >> nth=0
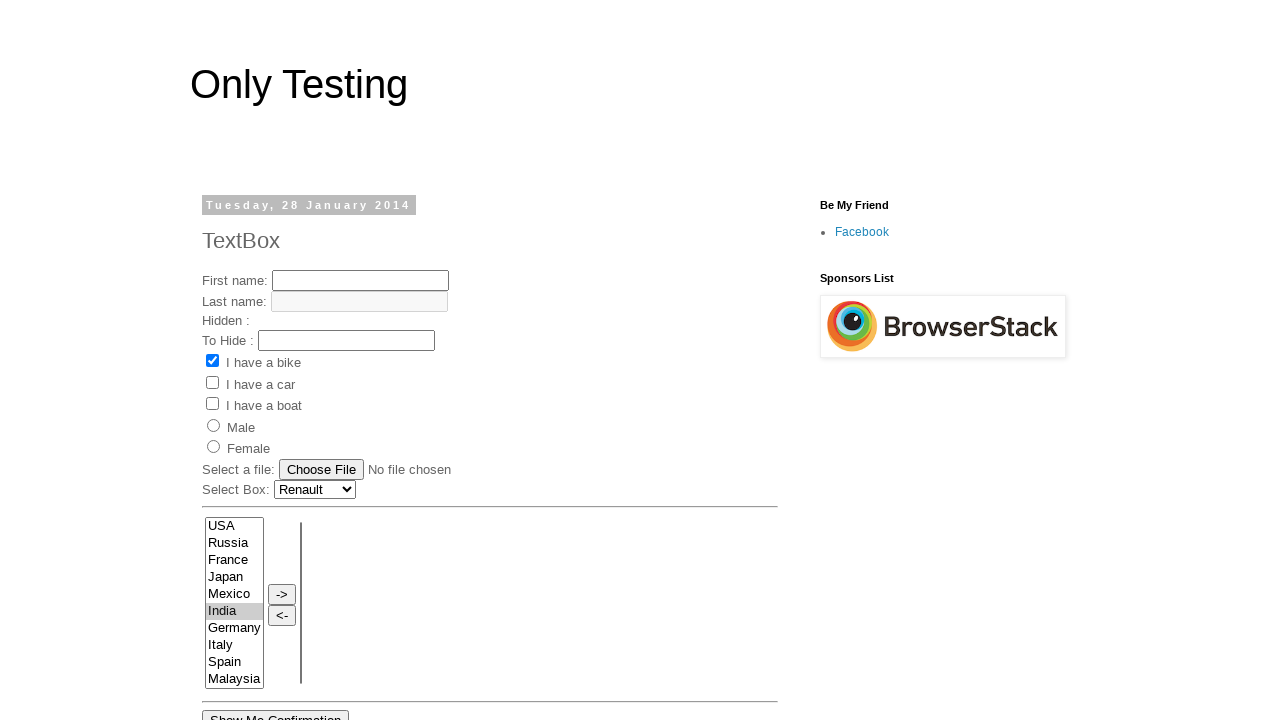

Pressed Control key down to deselect mode
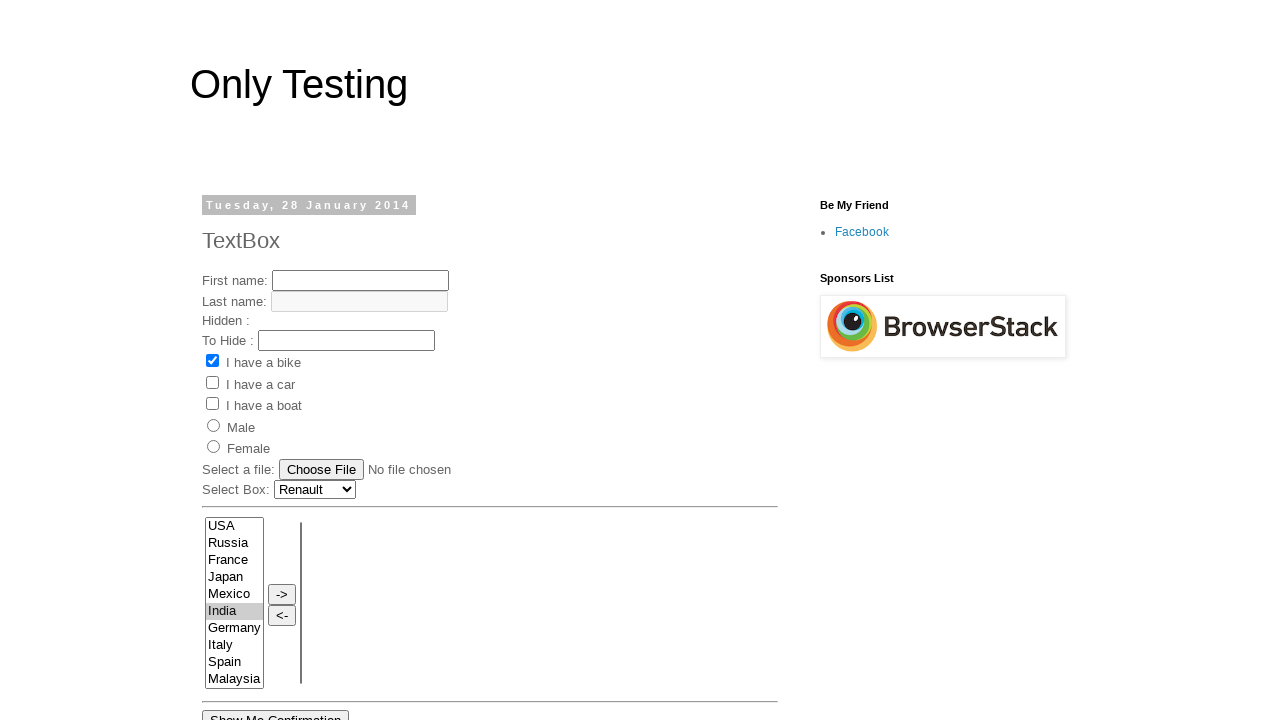

Deselected 'India' with Ctrl+click at (234, 612) on form table select >> nth=0 >> option:has-text('India')
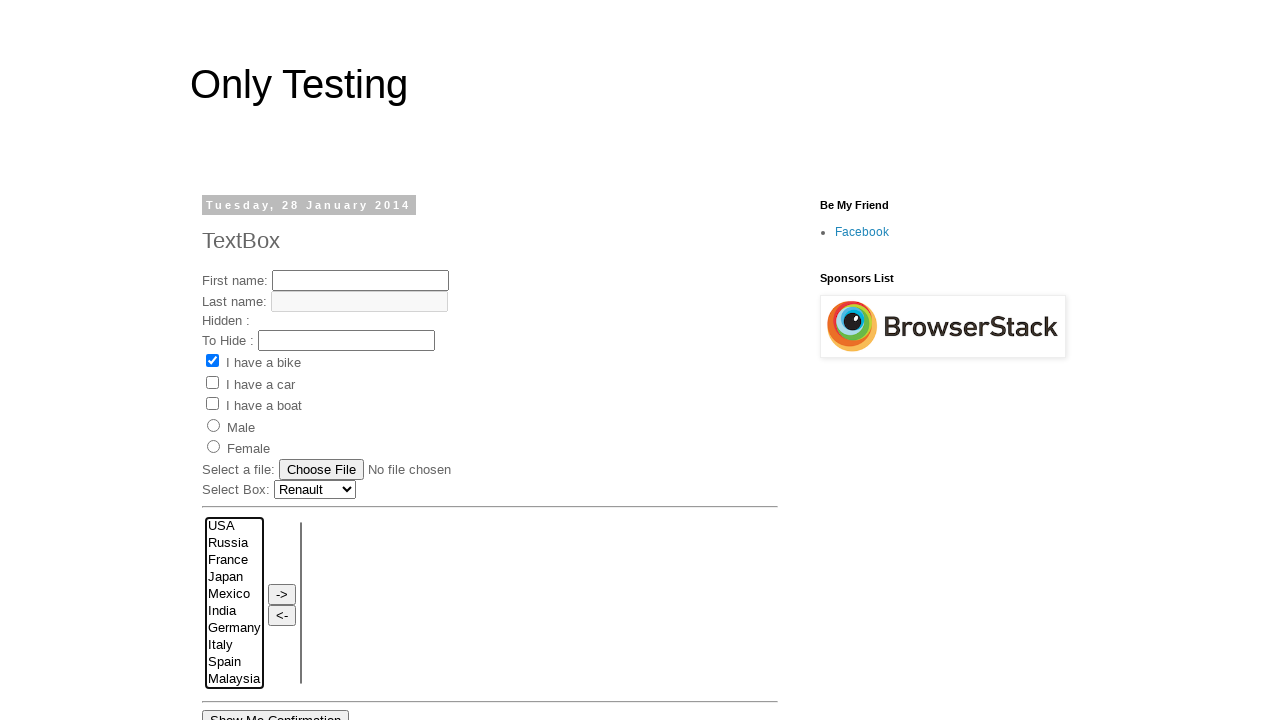

Released Control key
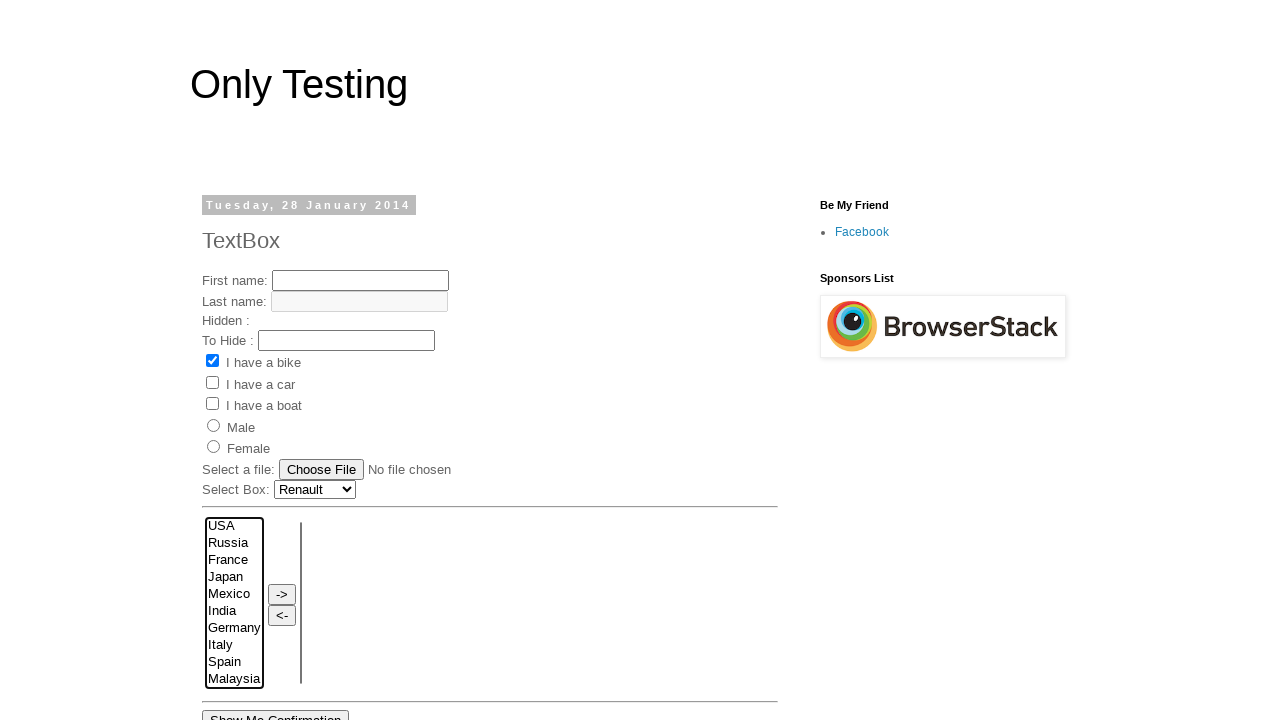

Selected 'Germany' from the countries multi-select list on form table select >> nth=0
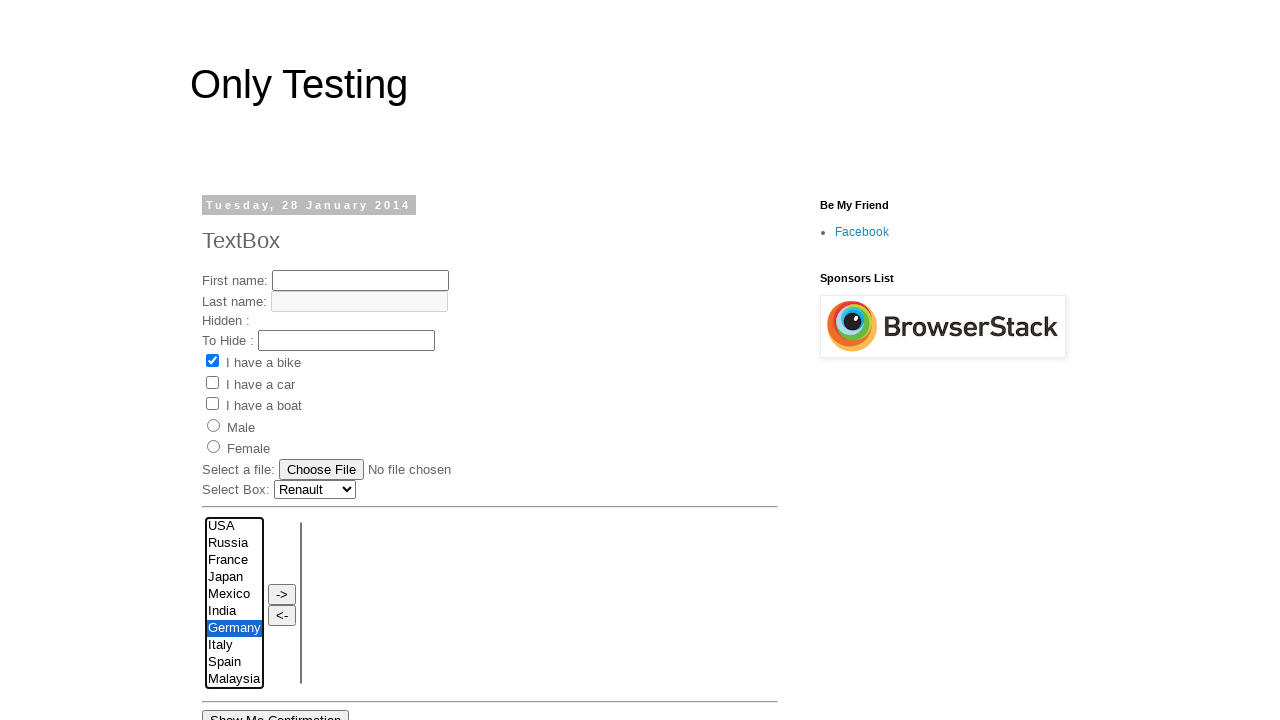

Selected 'Italy' from the countries multi-select list on form table select >> nth=0
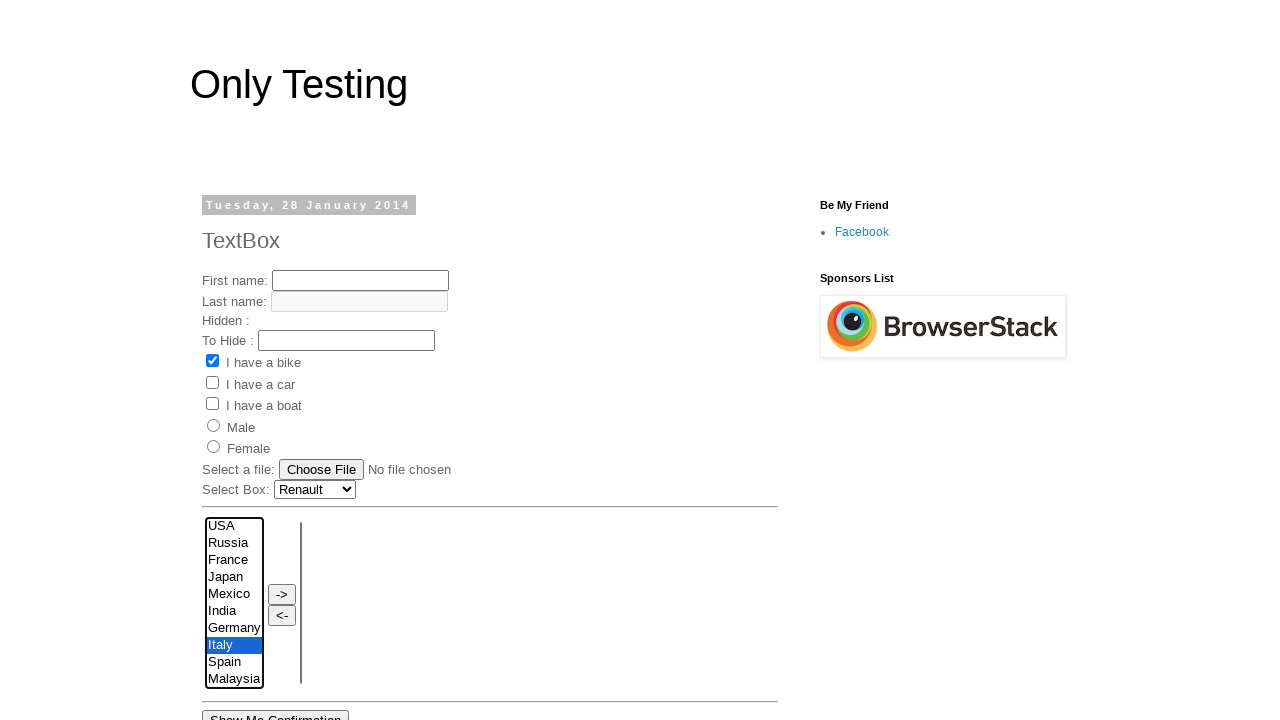

Selected 'Malaysia' from the countries multi-select list on form table select >> nth=0
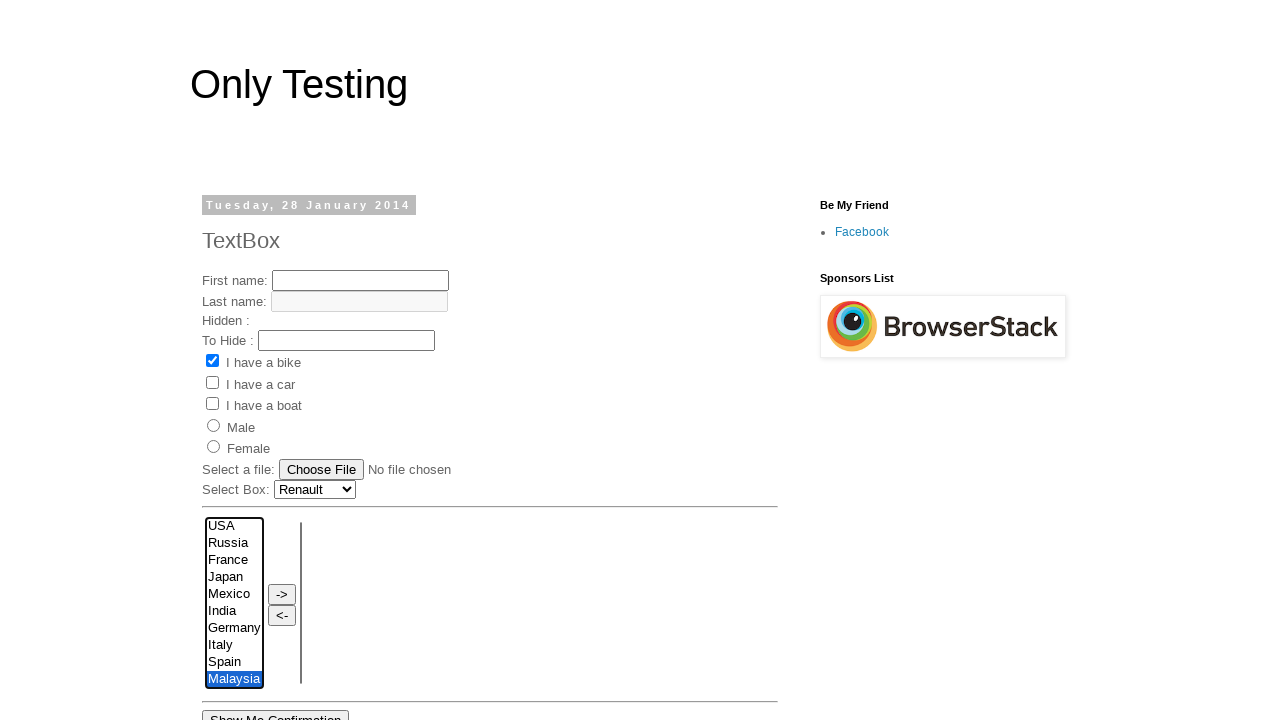

Pressed Control key down to deselect mode
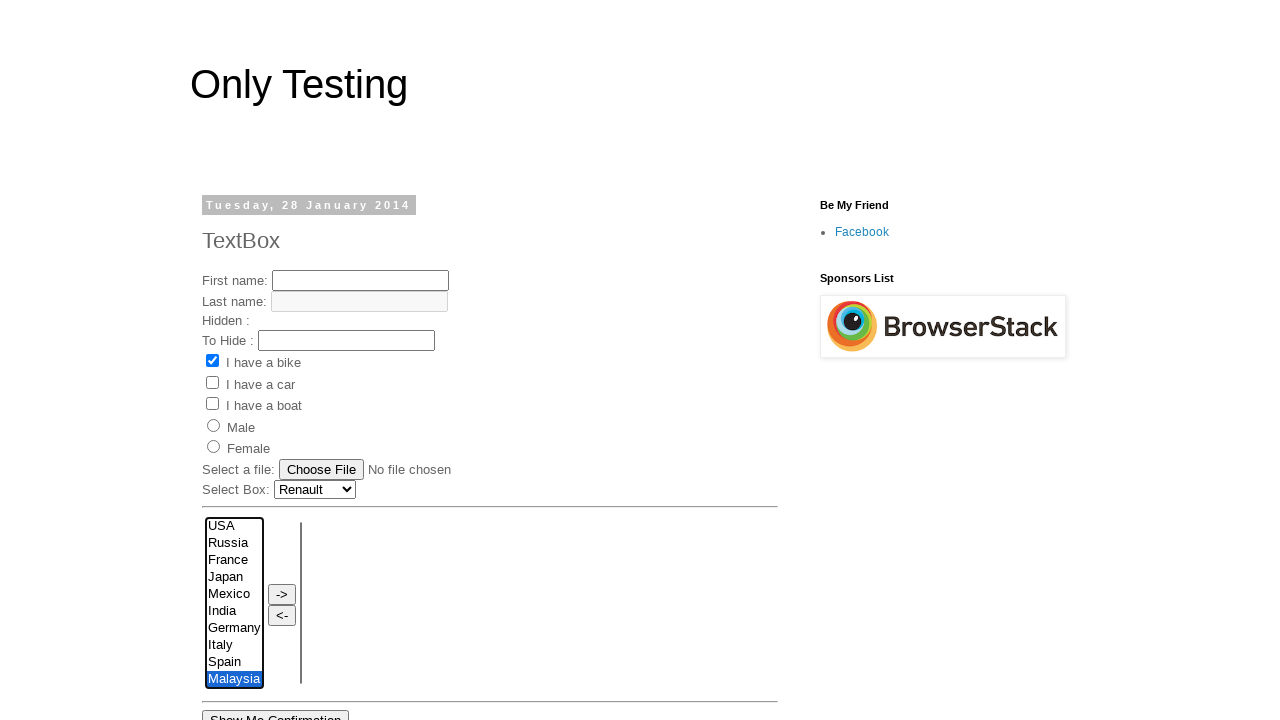

Deselected 'Malaysia' with Ctrl+click at (234, 680) on form table select >> nth=0 >> option:has-text('Malaysia')
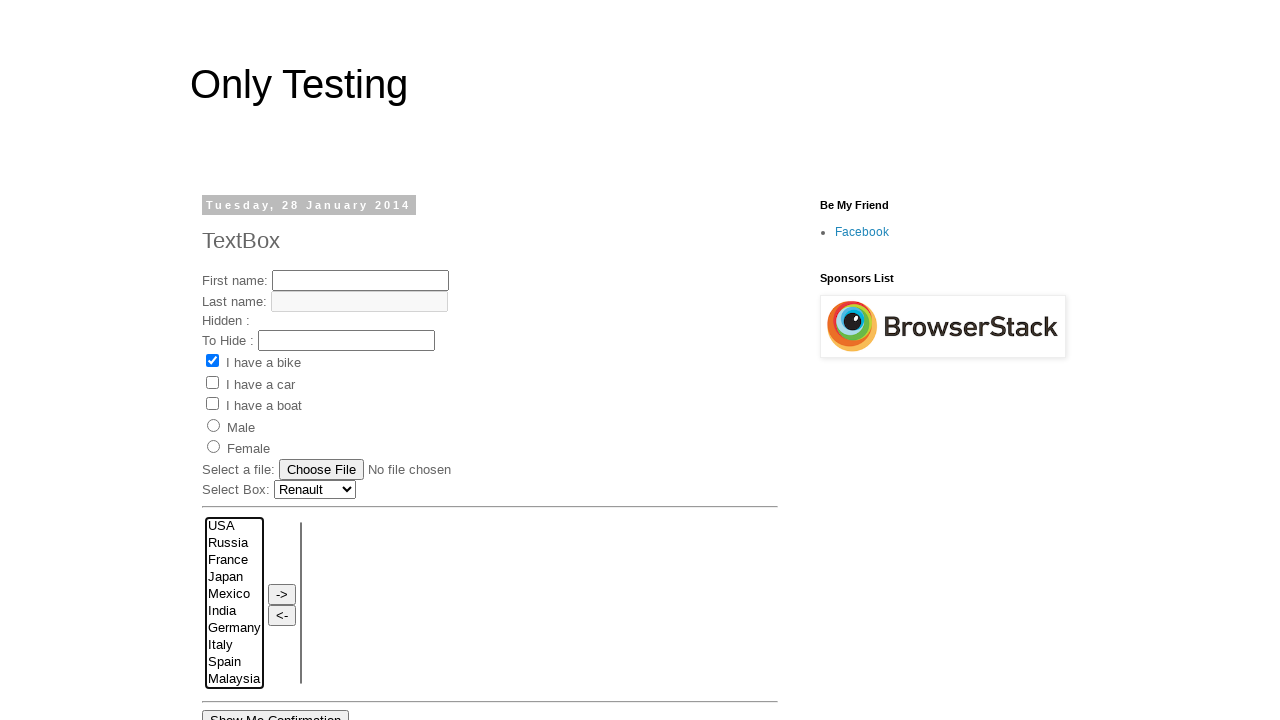

Released Control key
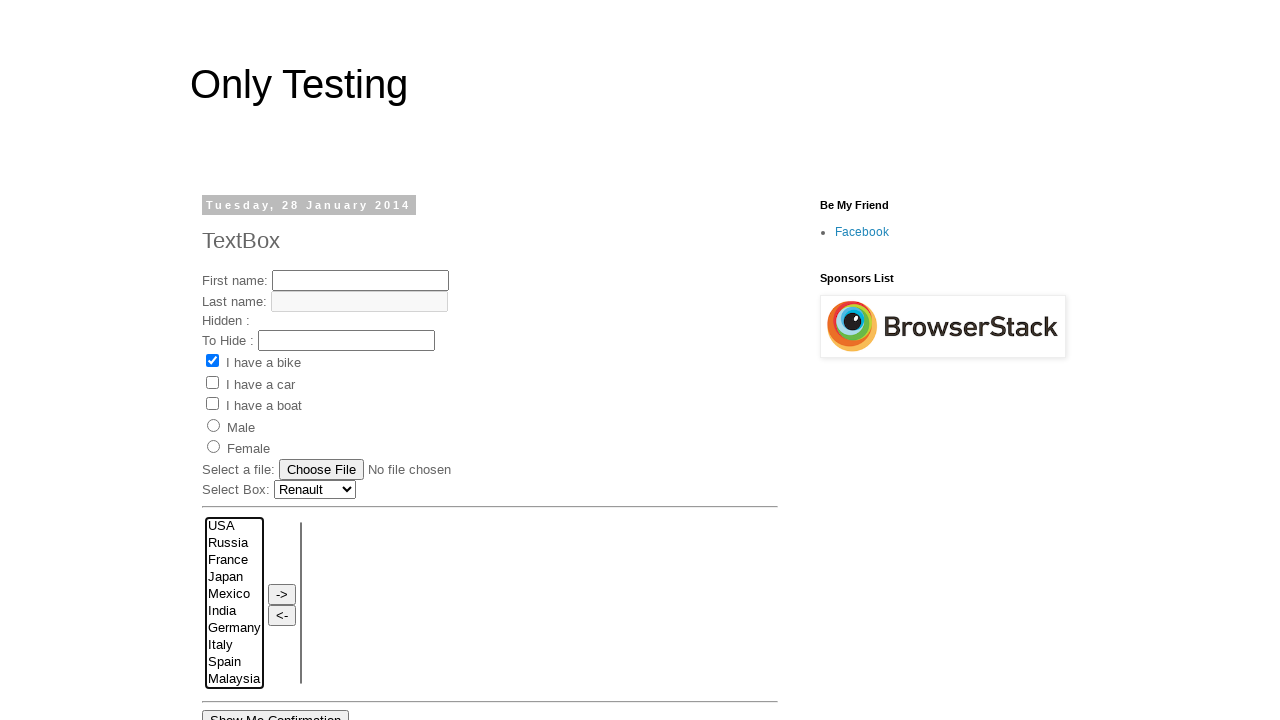

Selected 'Spain' from the countries multi-select list on form table select >> nth=0
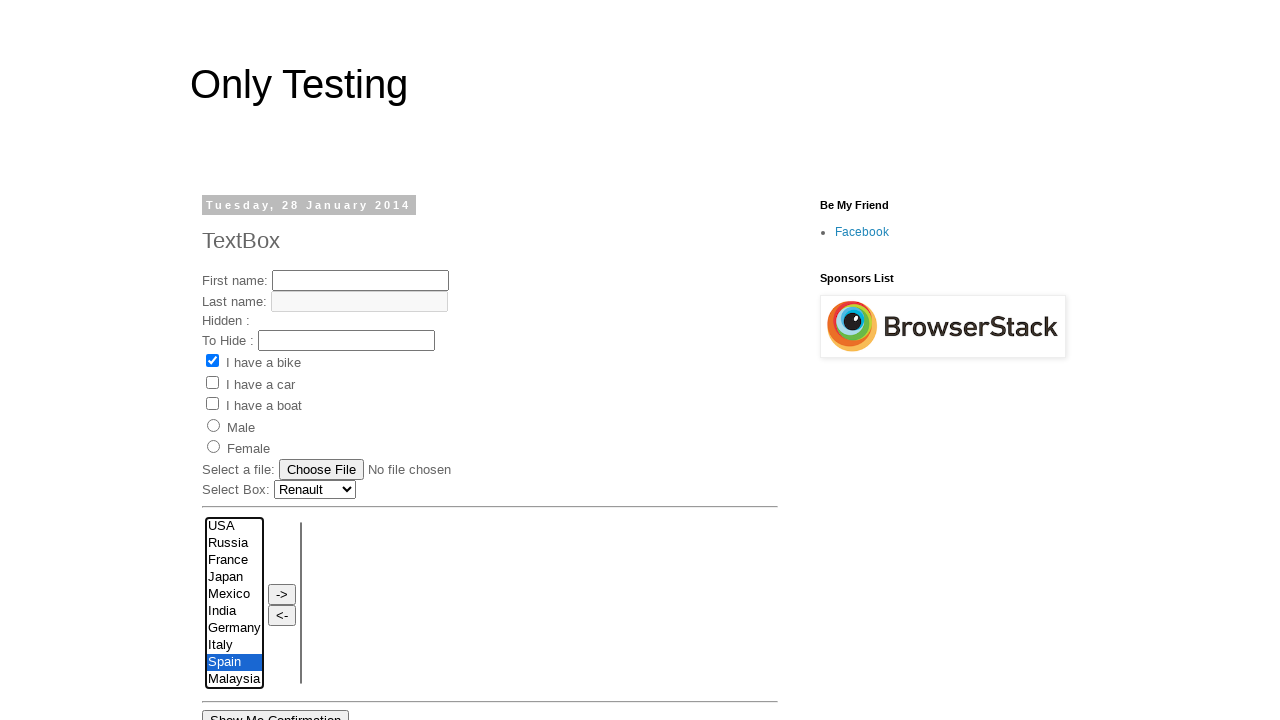

Clicked button to move selected countries to the right list at (282, 594) on form table input[type='button'] >> nth=0
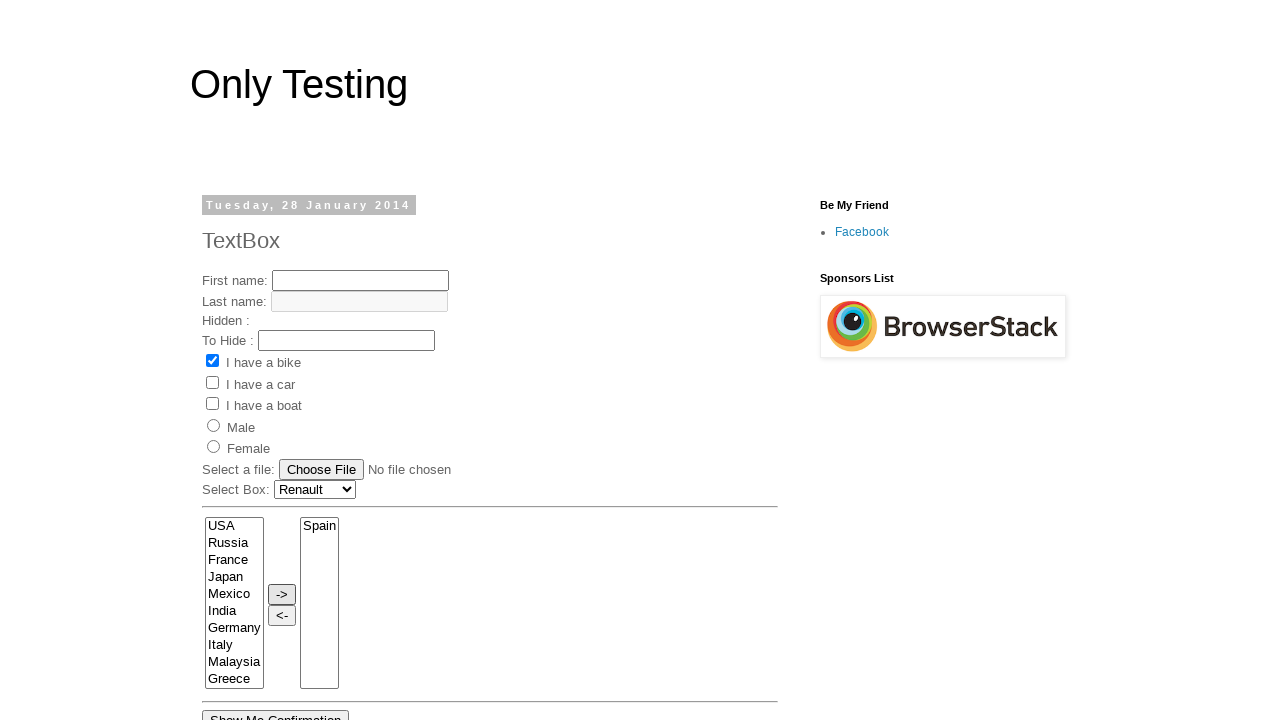

Waited for the right select list to be populated
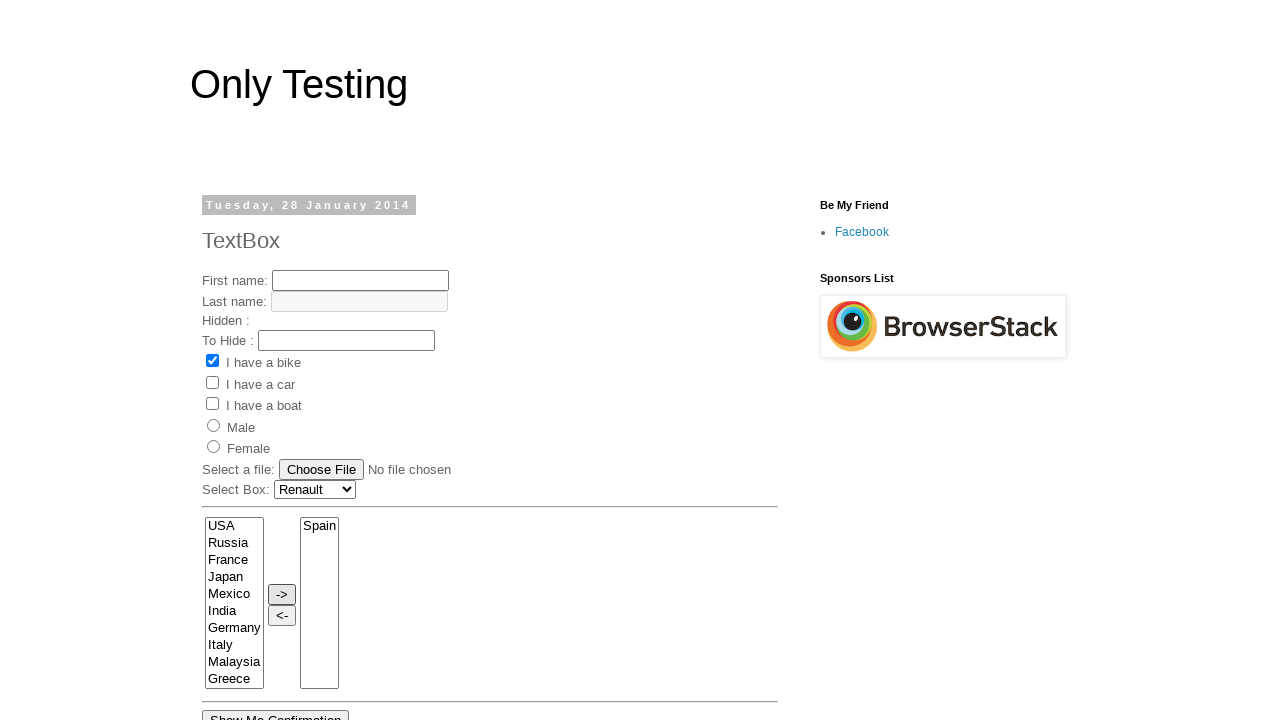

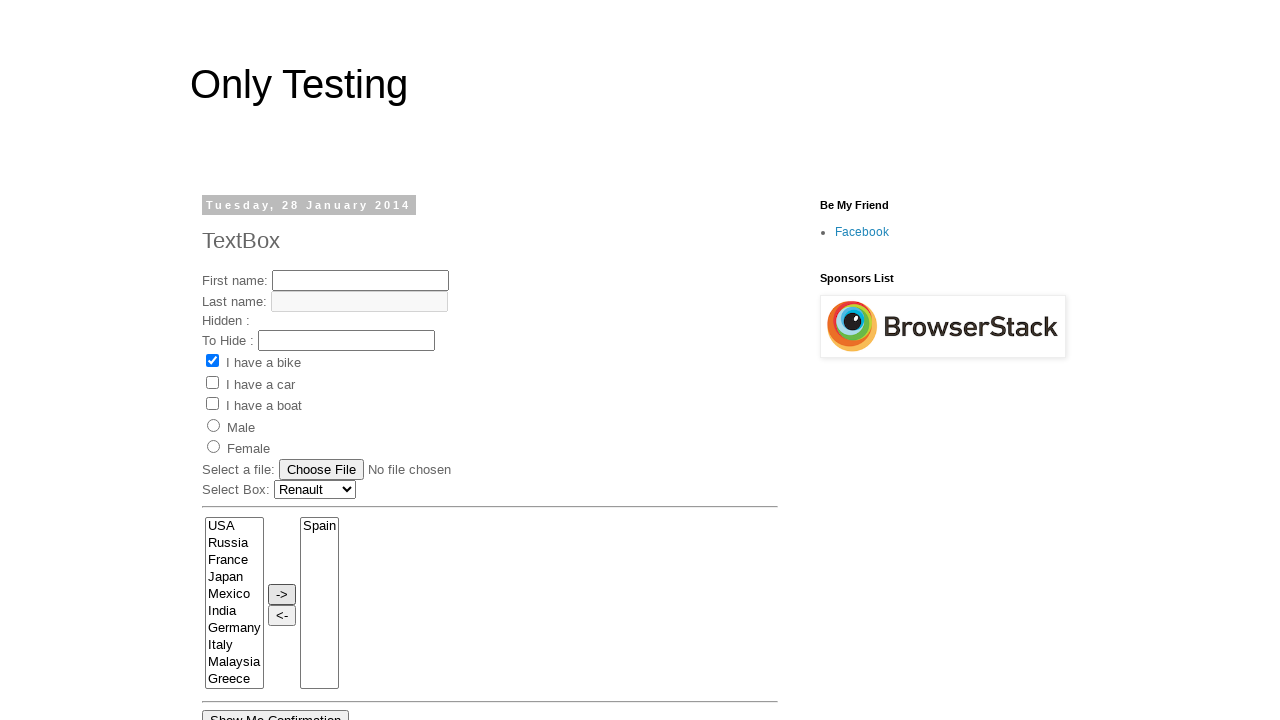